Tests radio button functionality by checking the initial selection state of two radio buttons and clicking on the second option if it's not already selected

Starting URL: https://formy-project.herokuapp.com/radiobutton

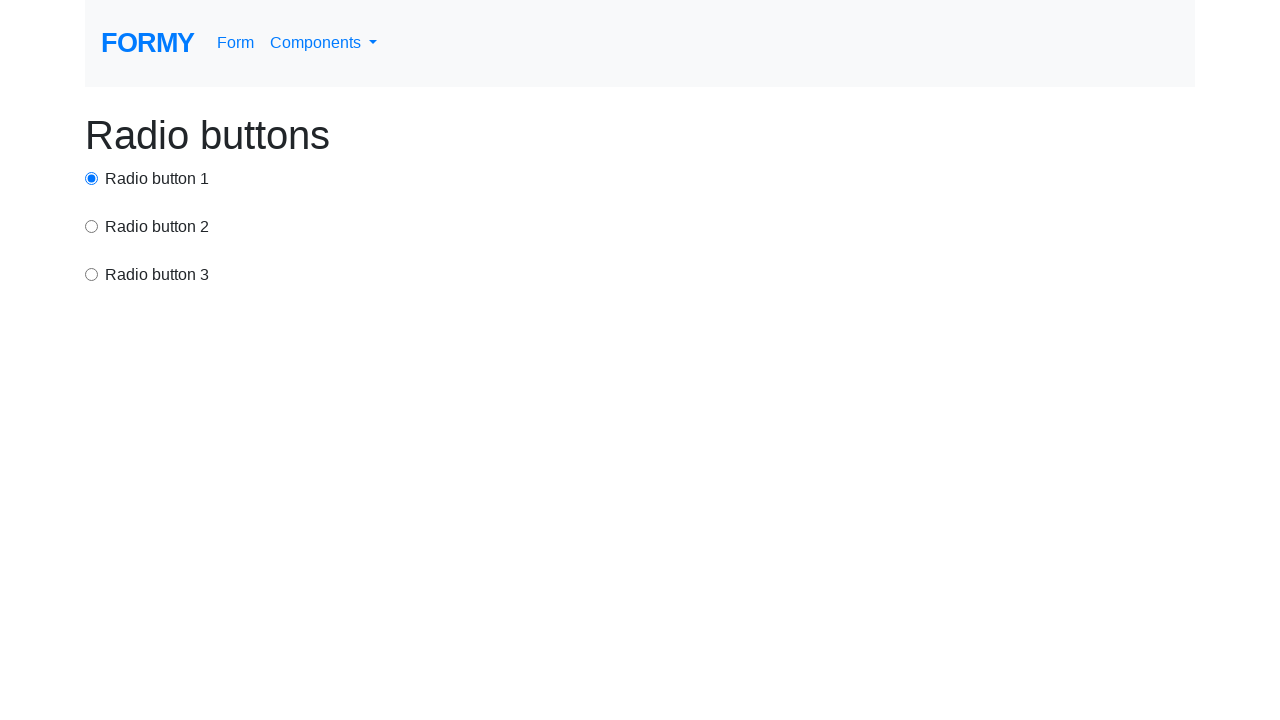

Located first radio button (option1) and checked its selection state
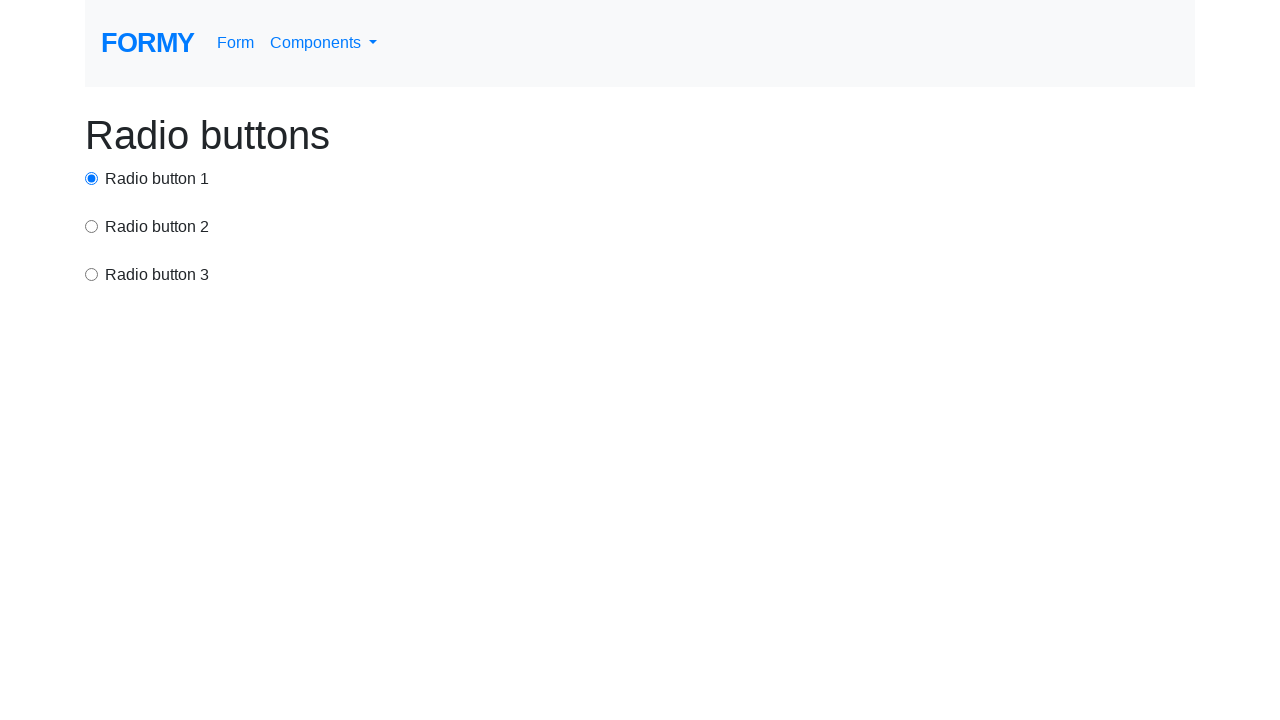

Located second radio button (option2) and checked its selection state
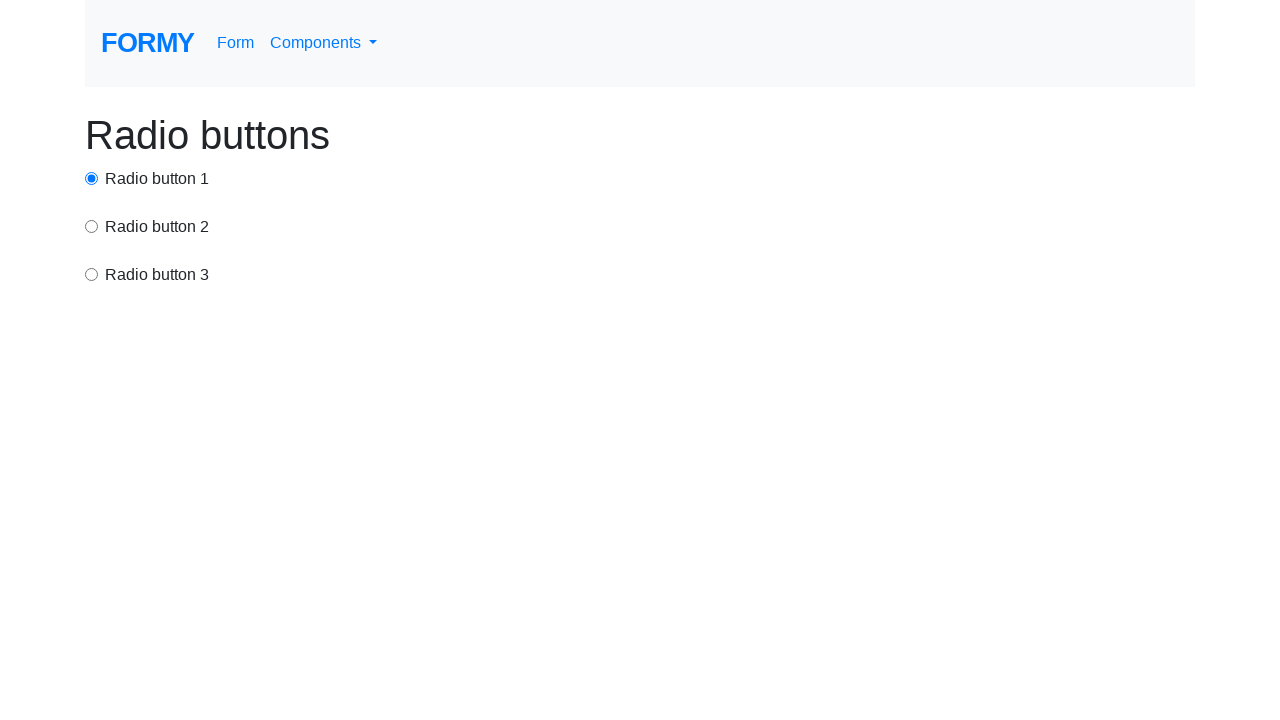

Clicked on second radio button (option2) as it was not selected at (92, 226) on input[value='option2']
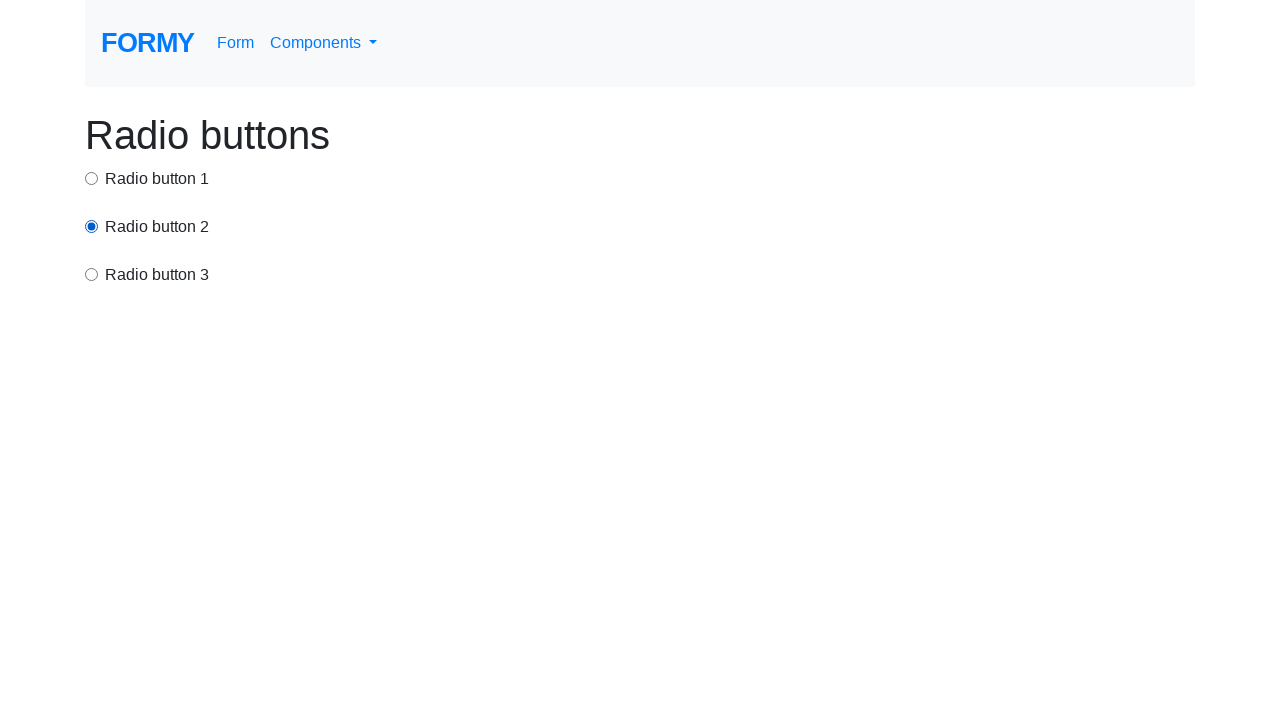

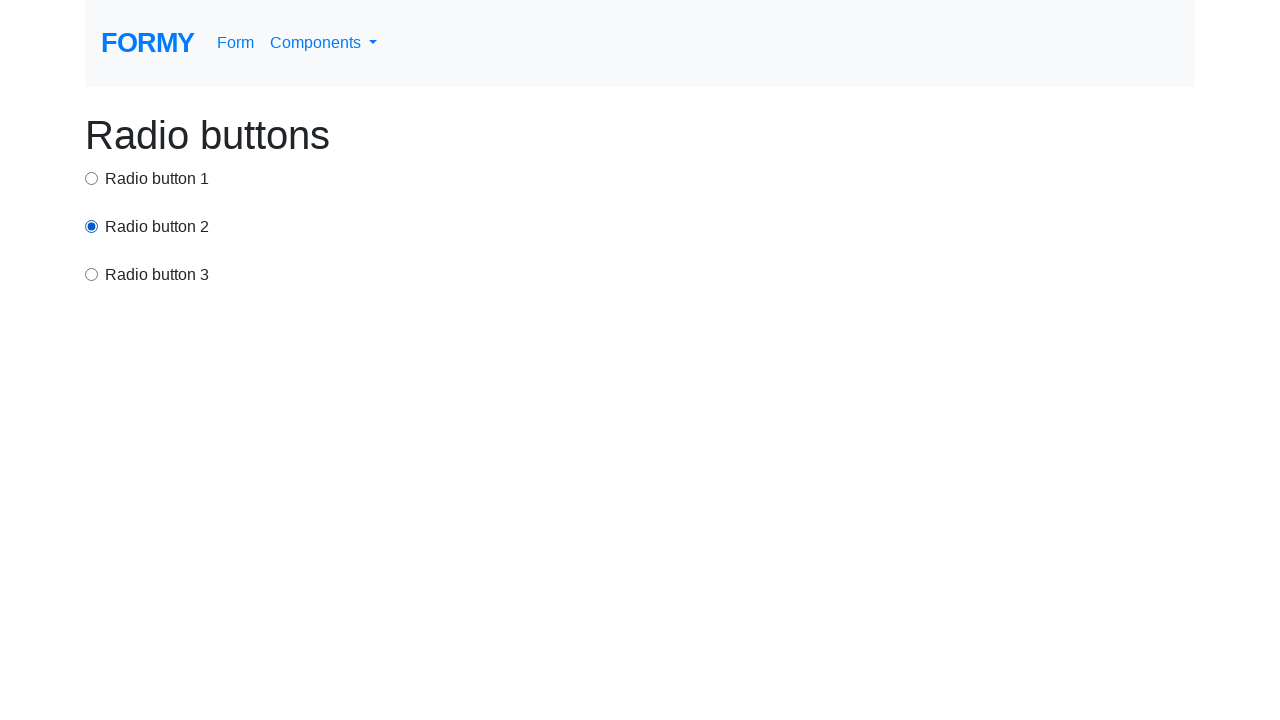